Tests clicking a single resend button on a support classes demo page

Starting URL: https://eviltester.github.io/supportclasses/#2000

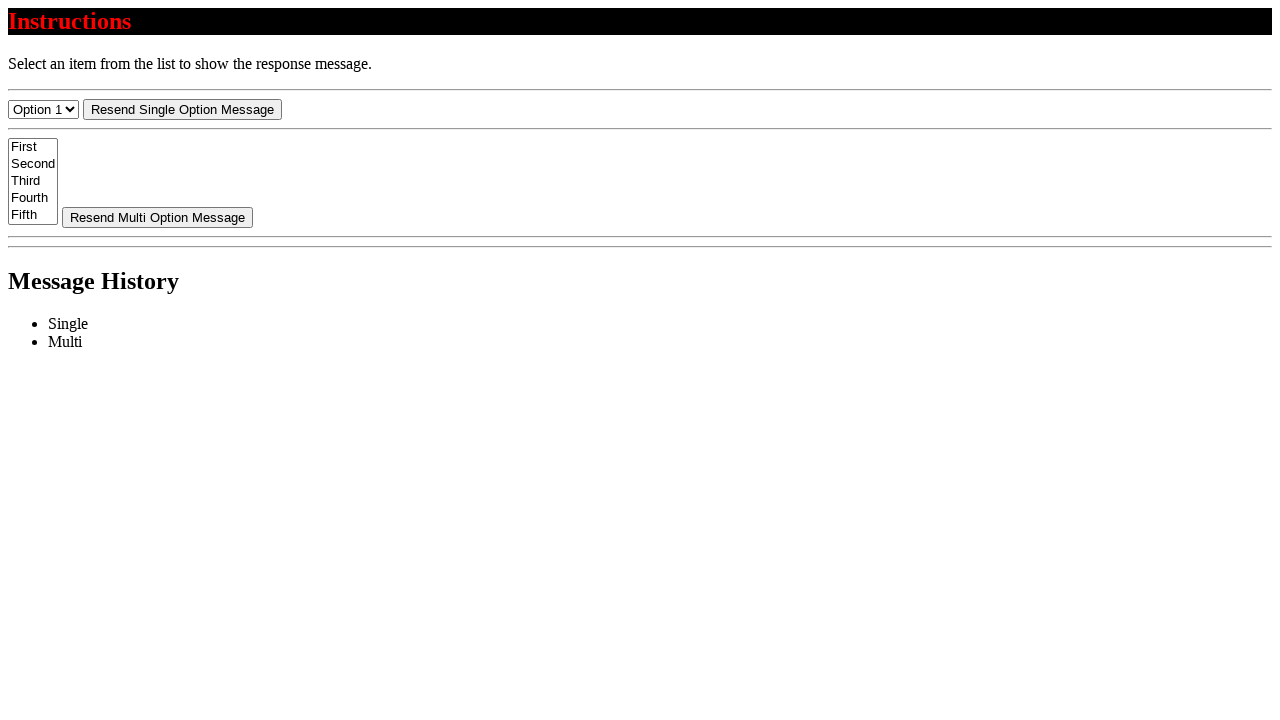

Navigated to support classes demo page
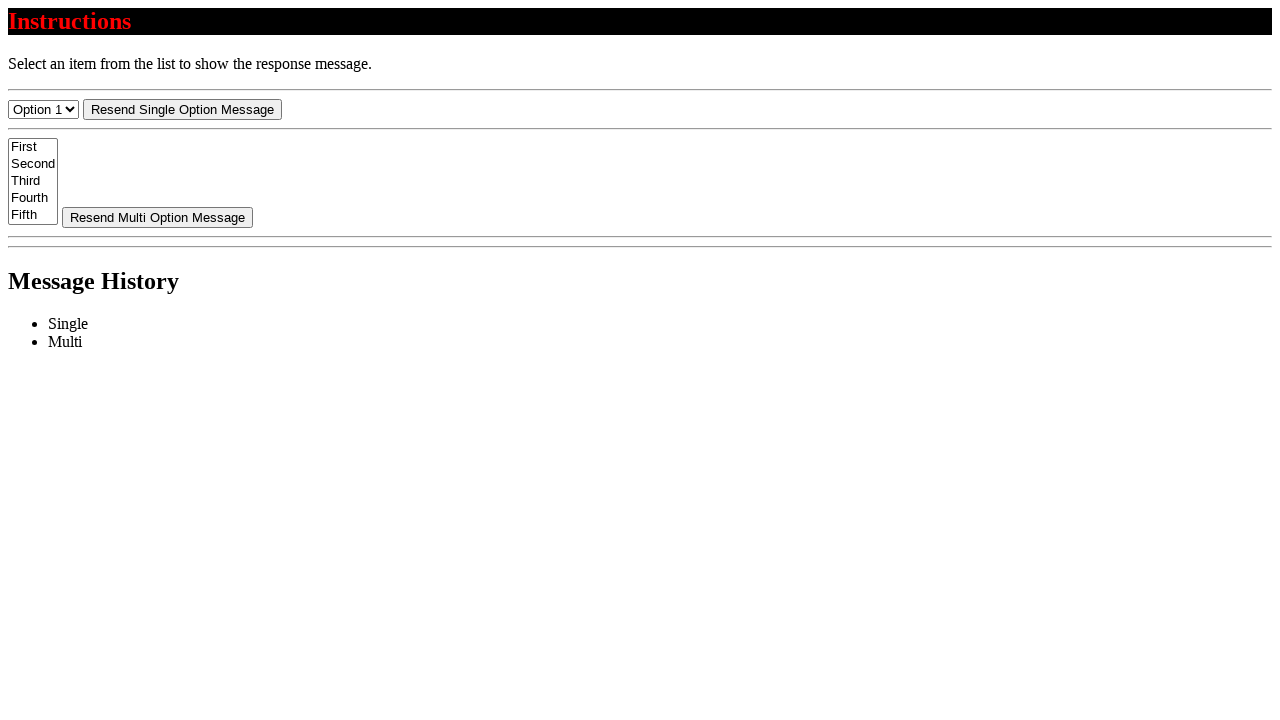

Clicked the single resend button at (182, 109) on button:has-text('Resend Single')
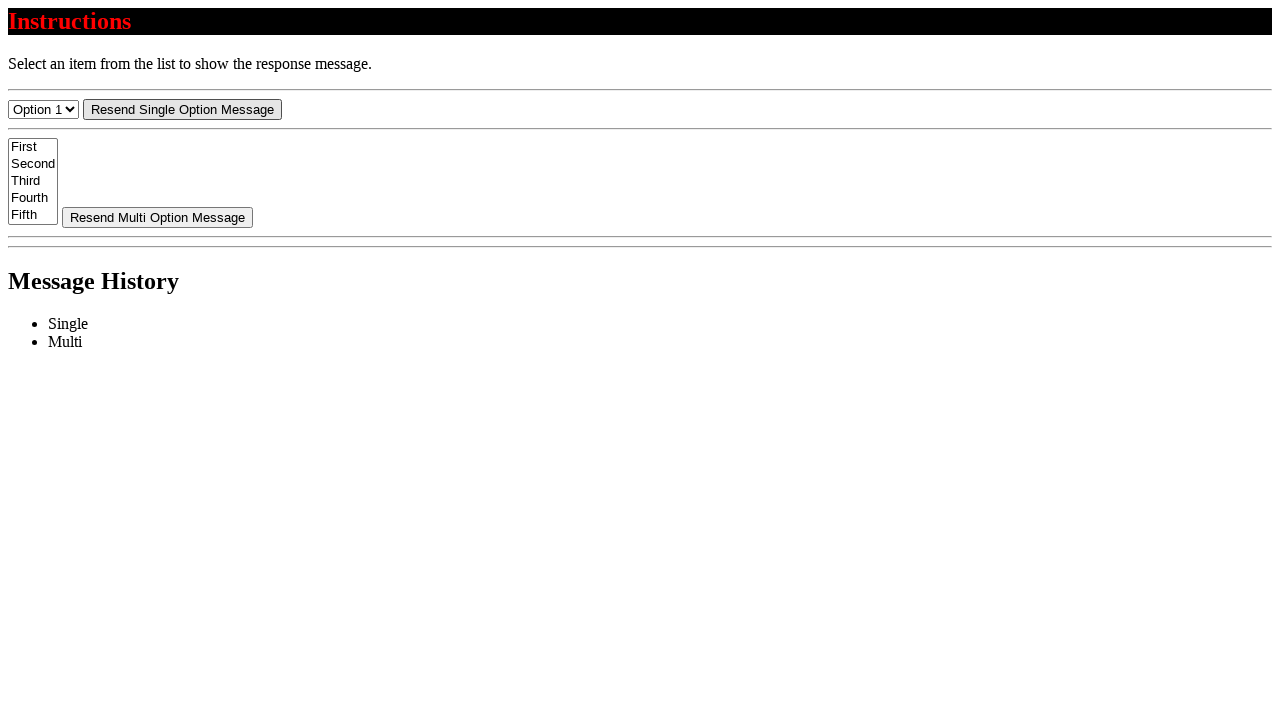

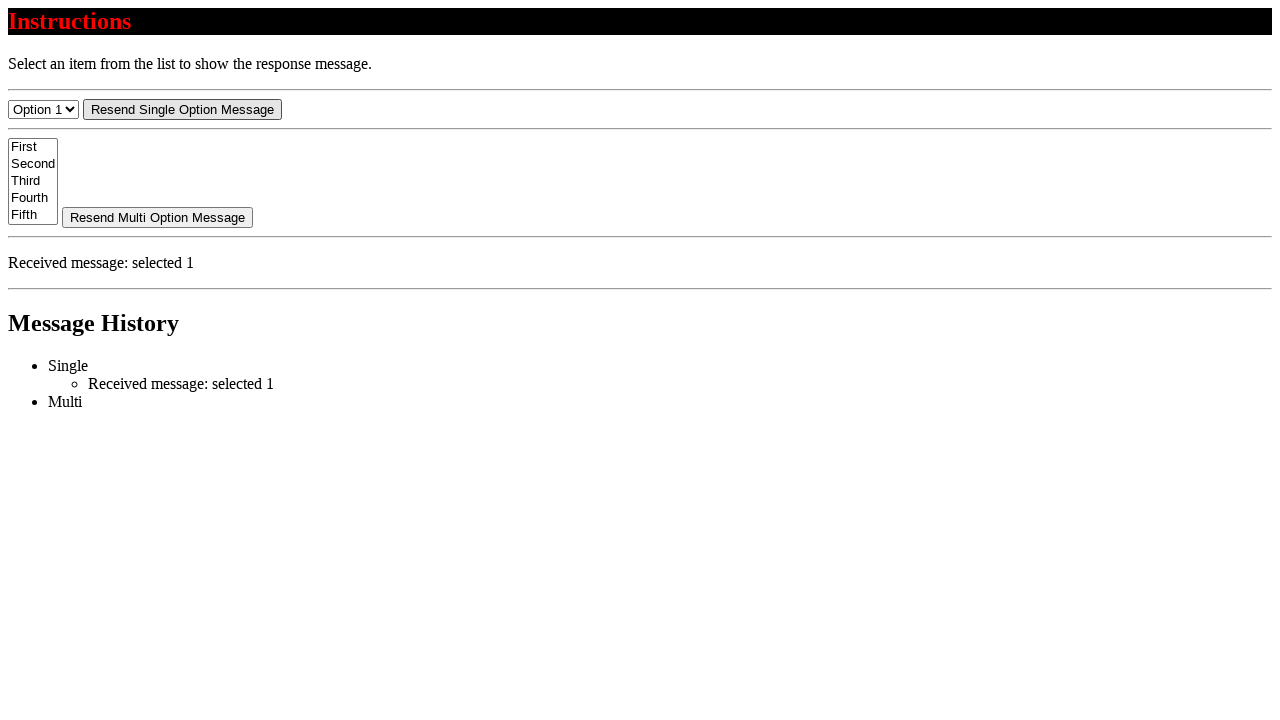